Tests that clicking the Terms link on the login page navigates to the GitHub Terms of Service page

Starting URL: https://github.com/login

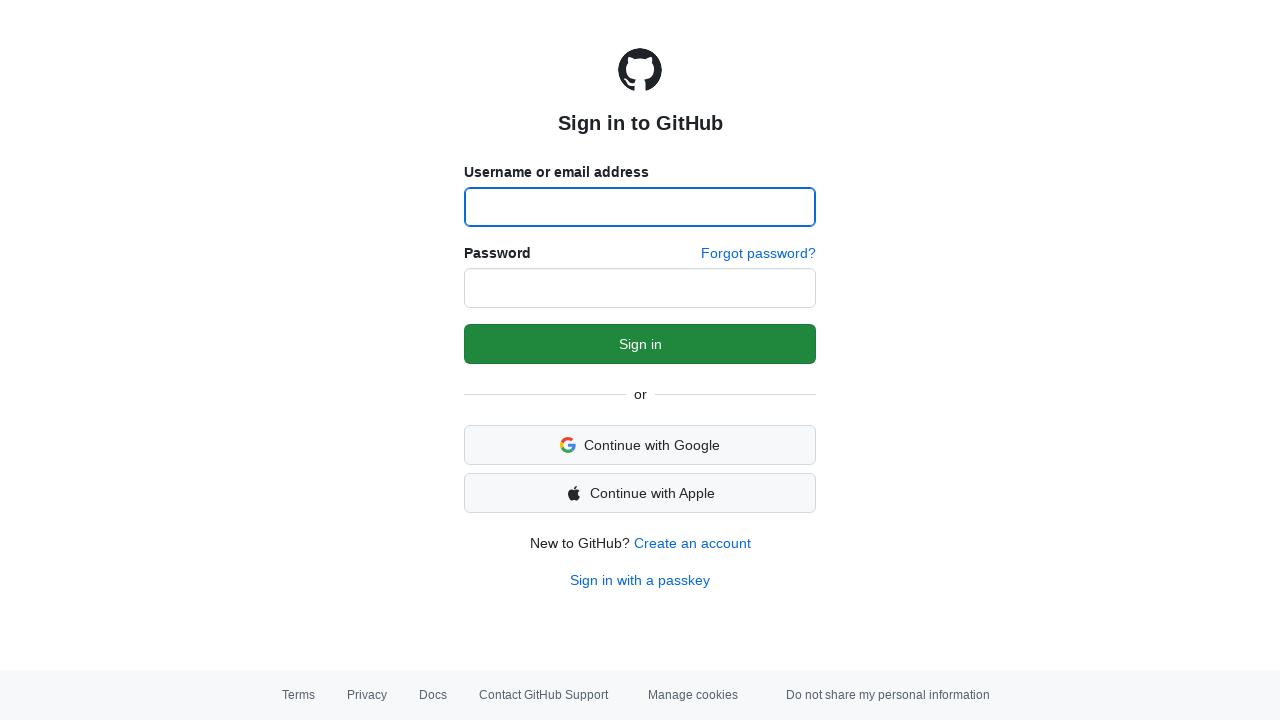

Clicked on Terms link on login page at (298, 695) on text=Terms
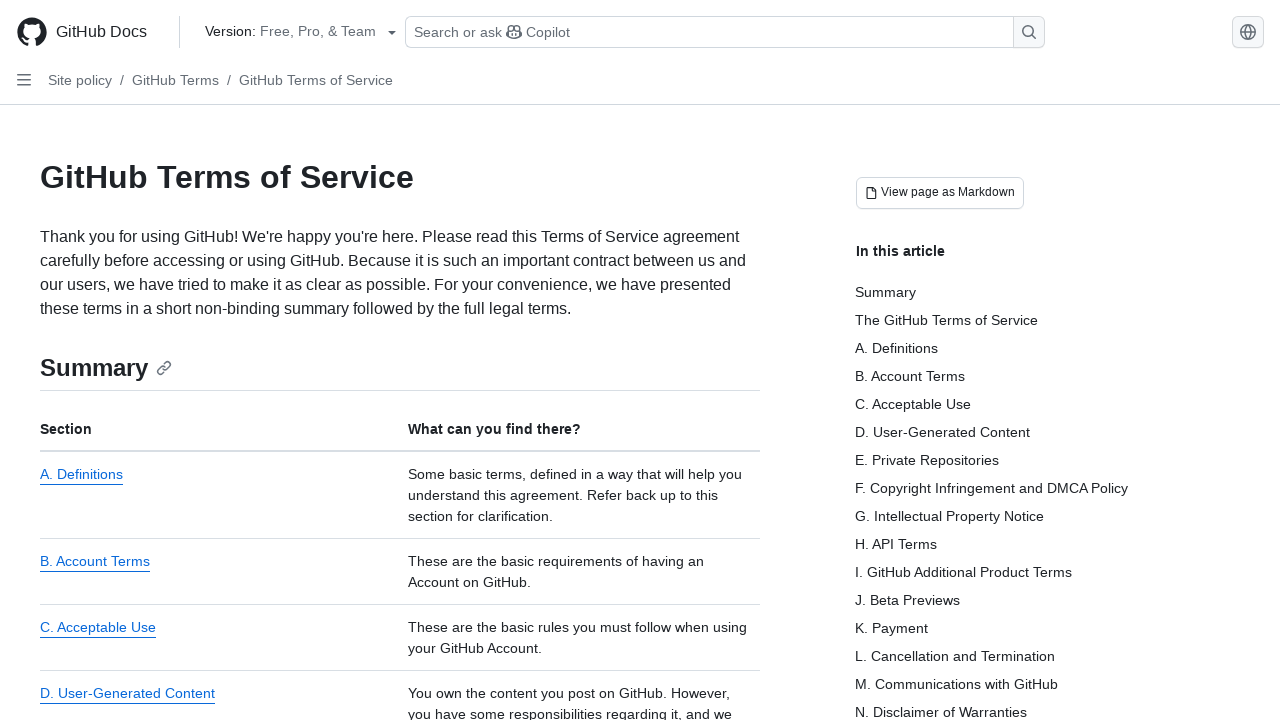

GitHub Terms of Service page loaded successfully
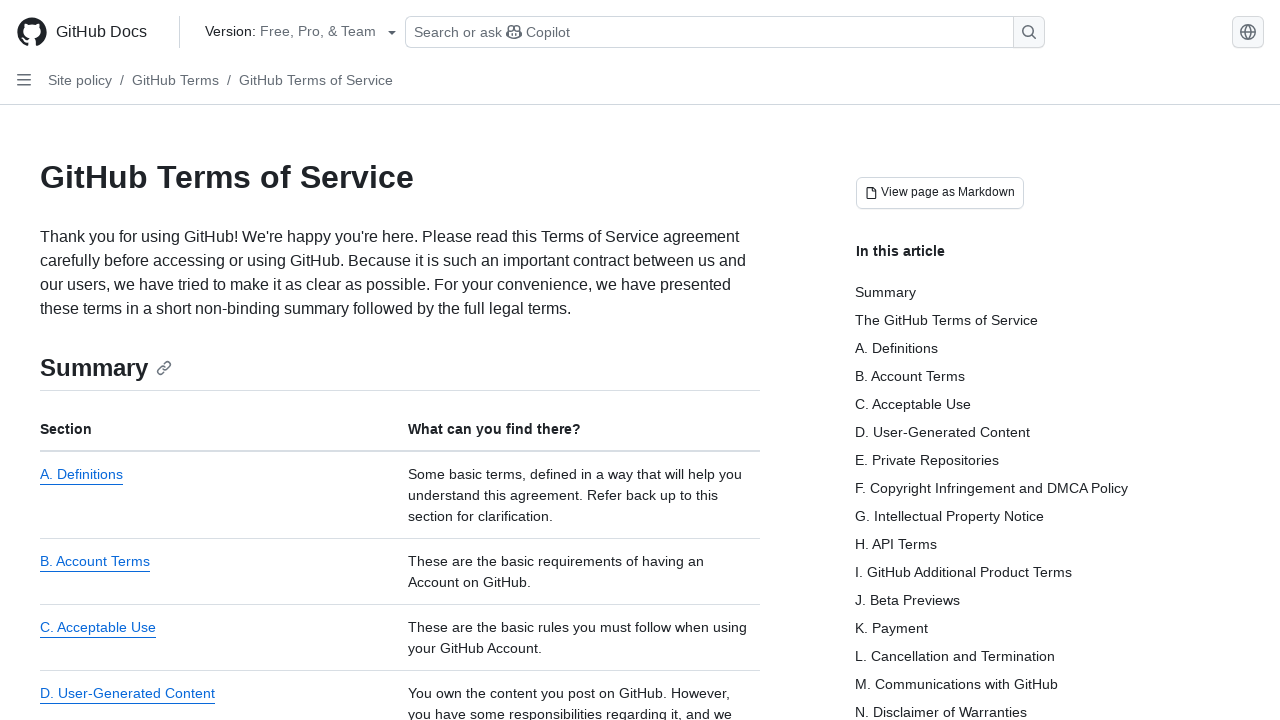

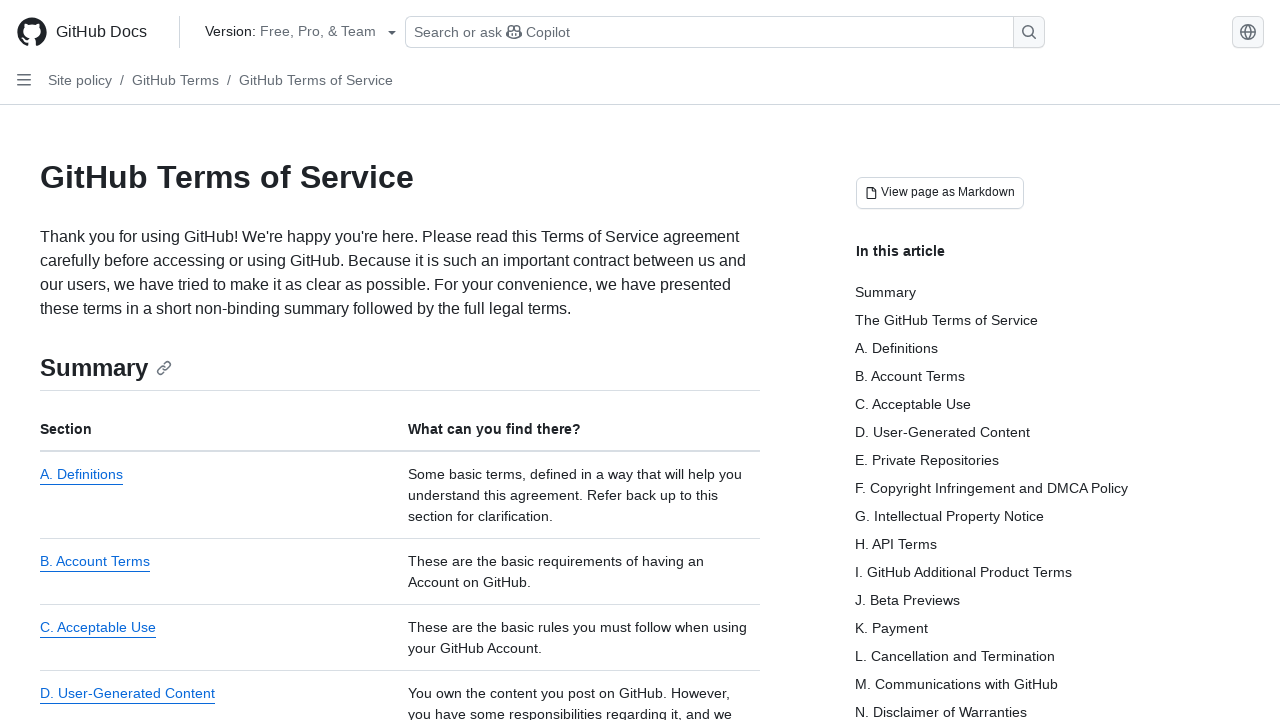